Counts the total number of iframes present on the page

Starting URL: https://demoqa.com/frames

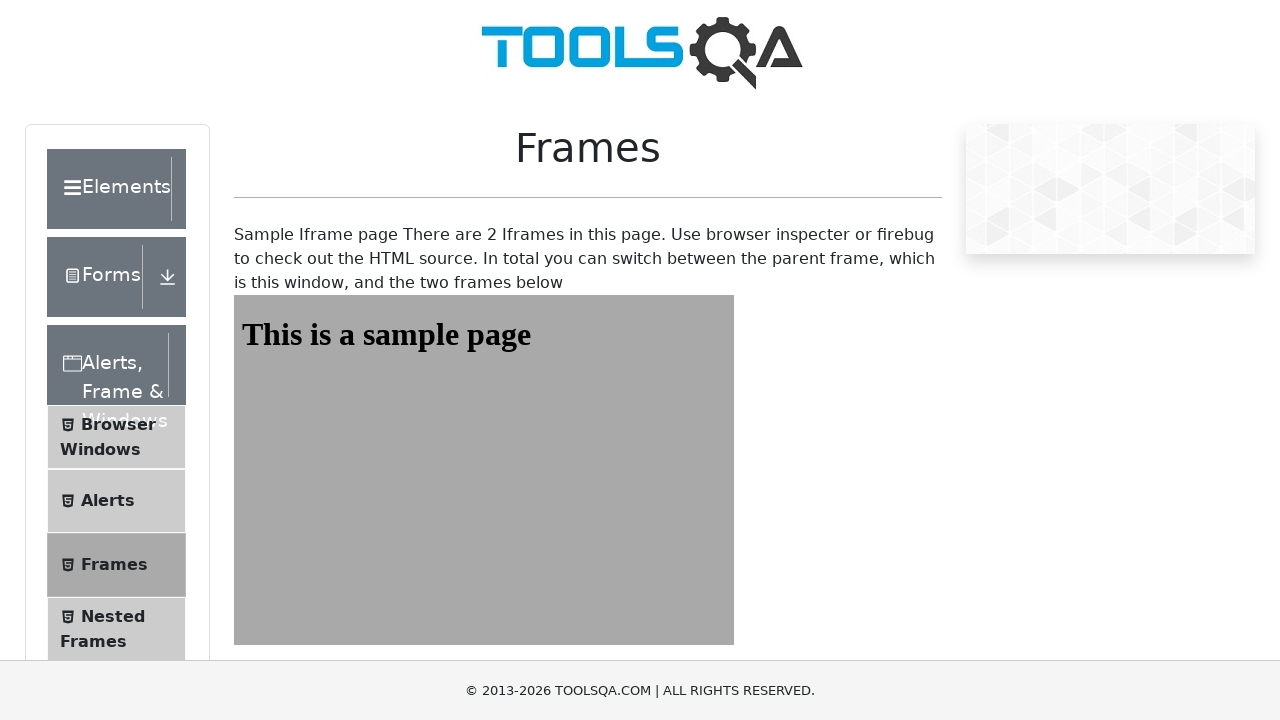

Navigated to Frames page
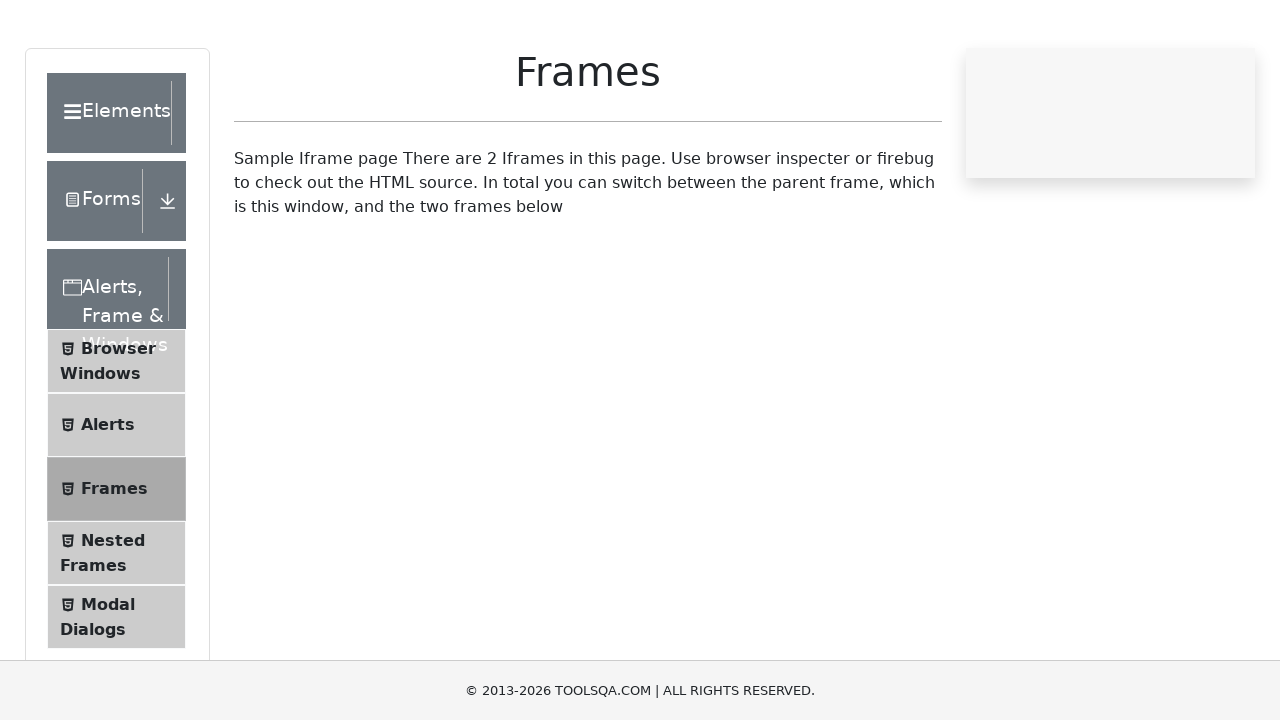

Counted total number of iframes on the page: 2
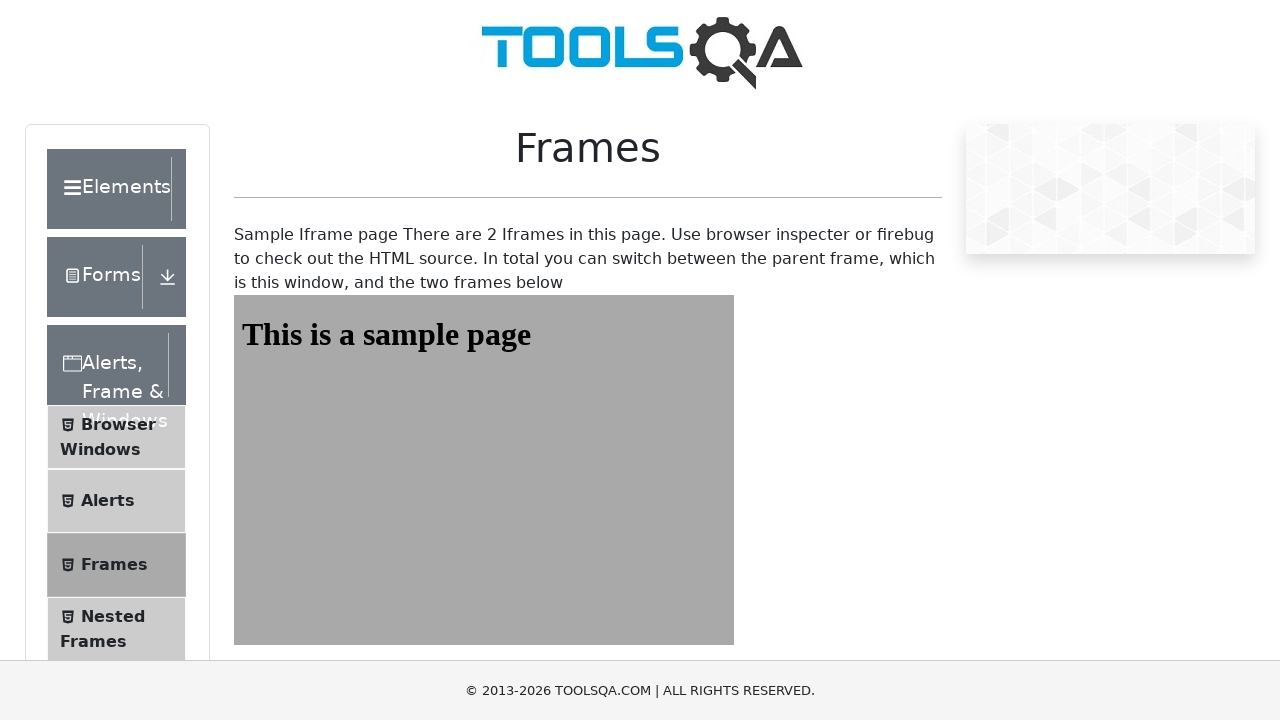

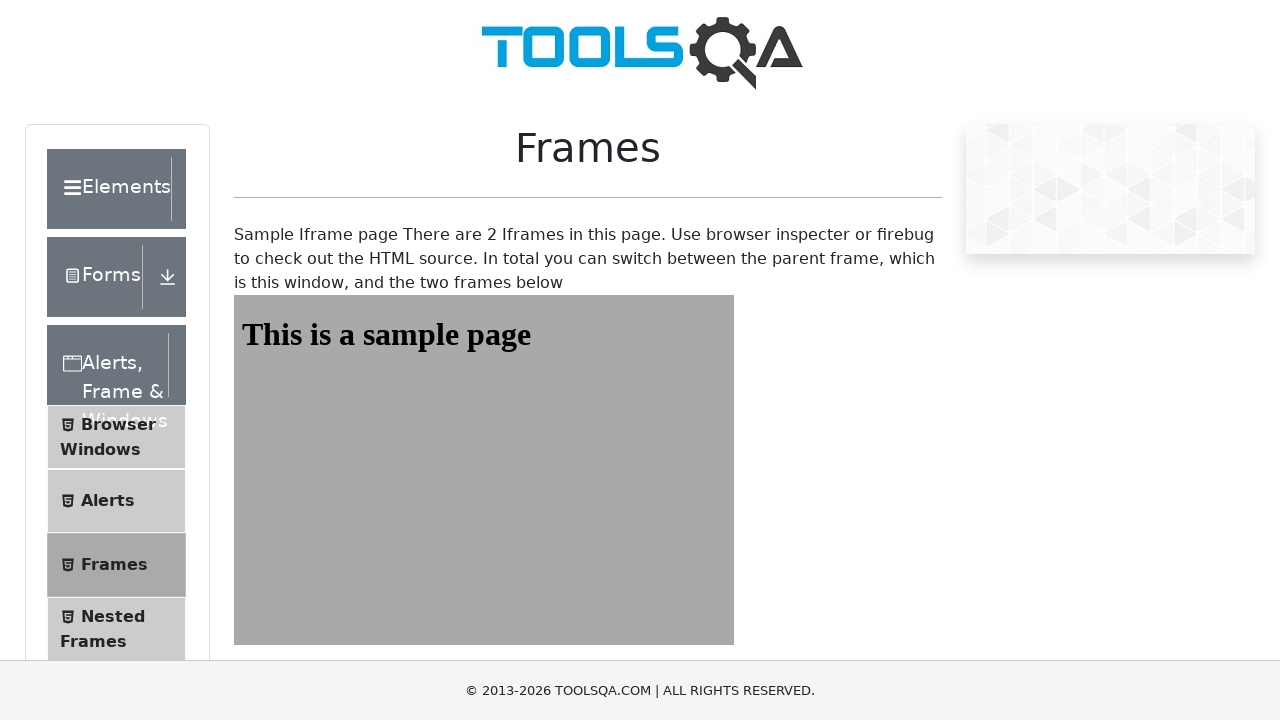